Tests element visibility and state checking across two websites - checks if login form elements are displayed/enabled on an e-commerce site and verifies radio button selection states on Singapore Airlines booking page

Starting URL: http://advantageonlineshopping.com/#/

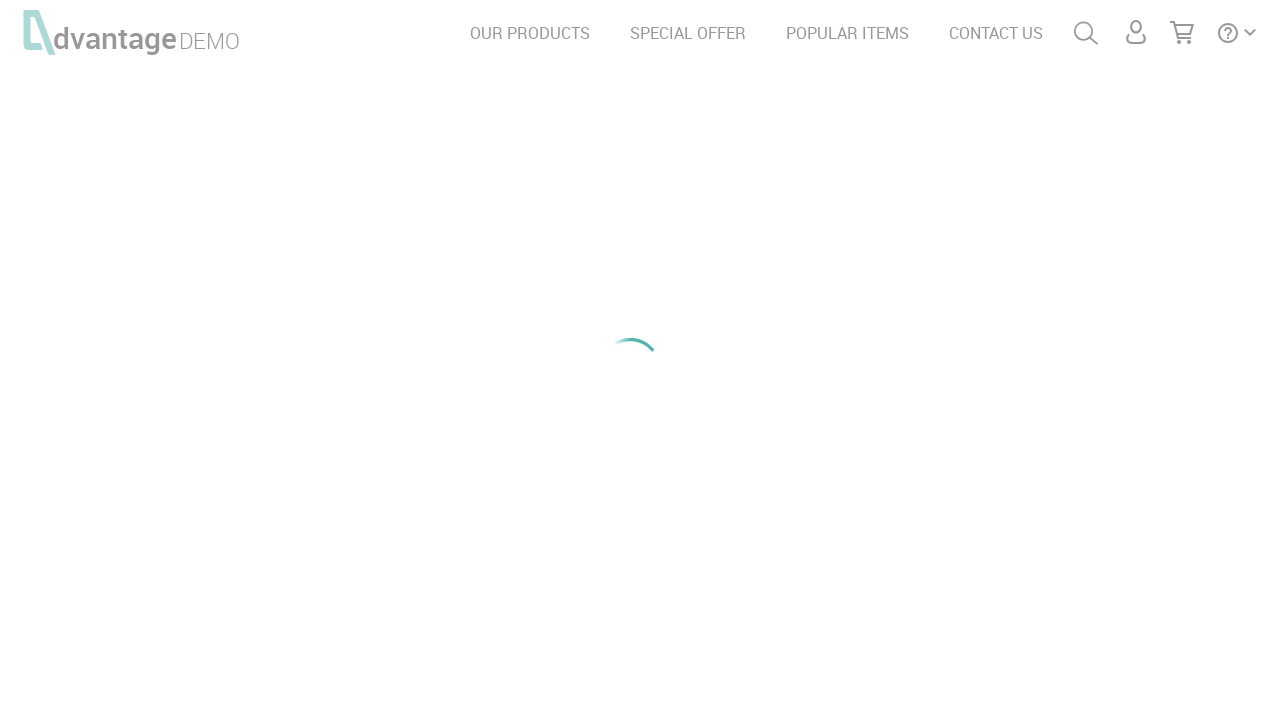

Clicked user icon to open login form at (1136, 32) on xpath=//a[@id='hrefUserIcon']//*[local-name()='svg']
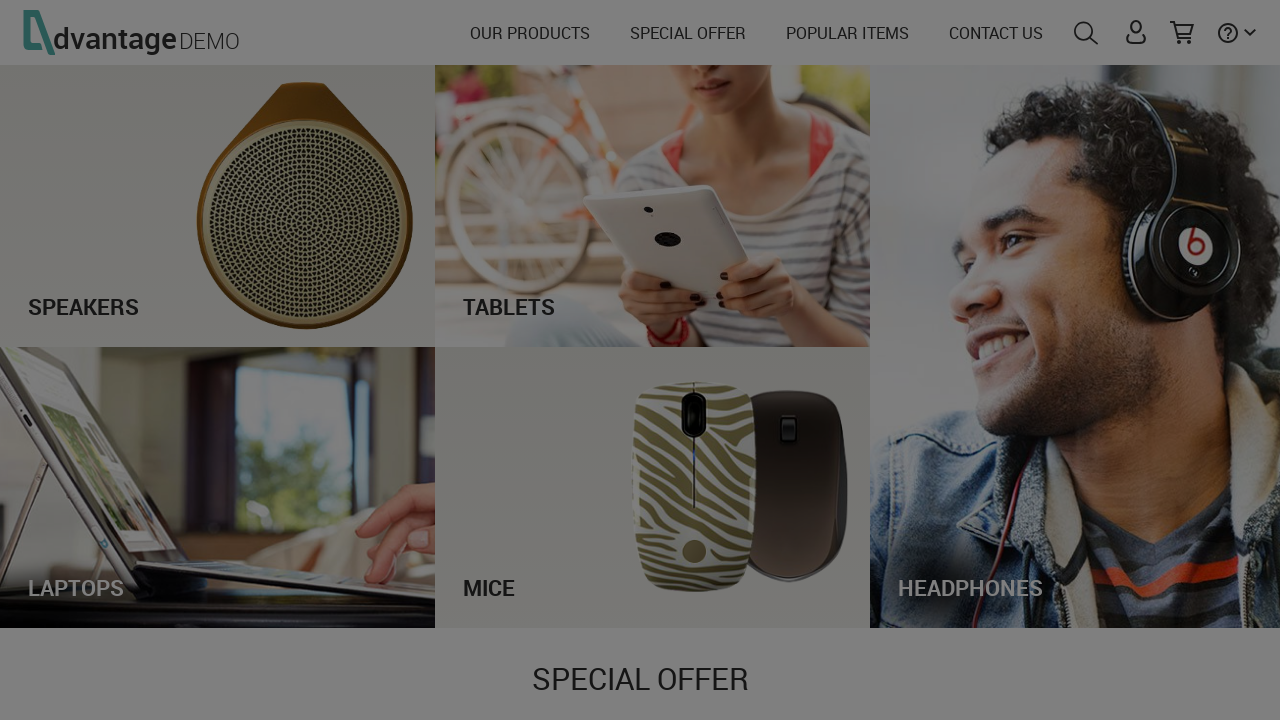

Login form appeared with username field visible
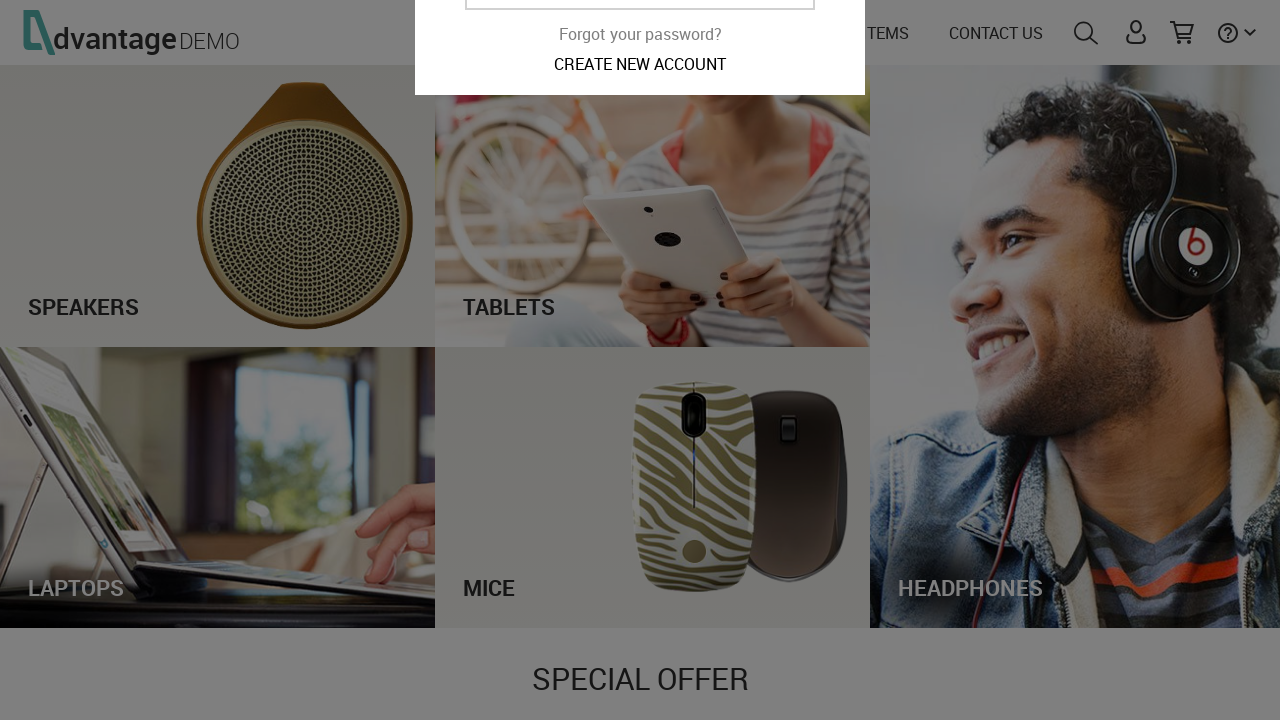

Checked username field visibility: True
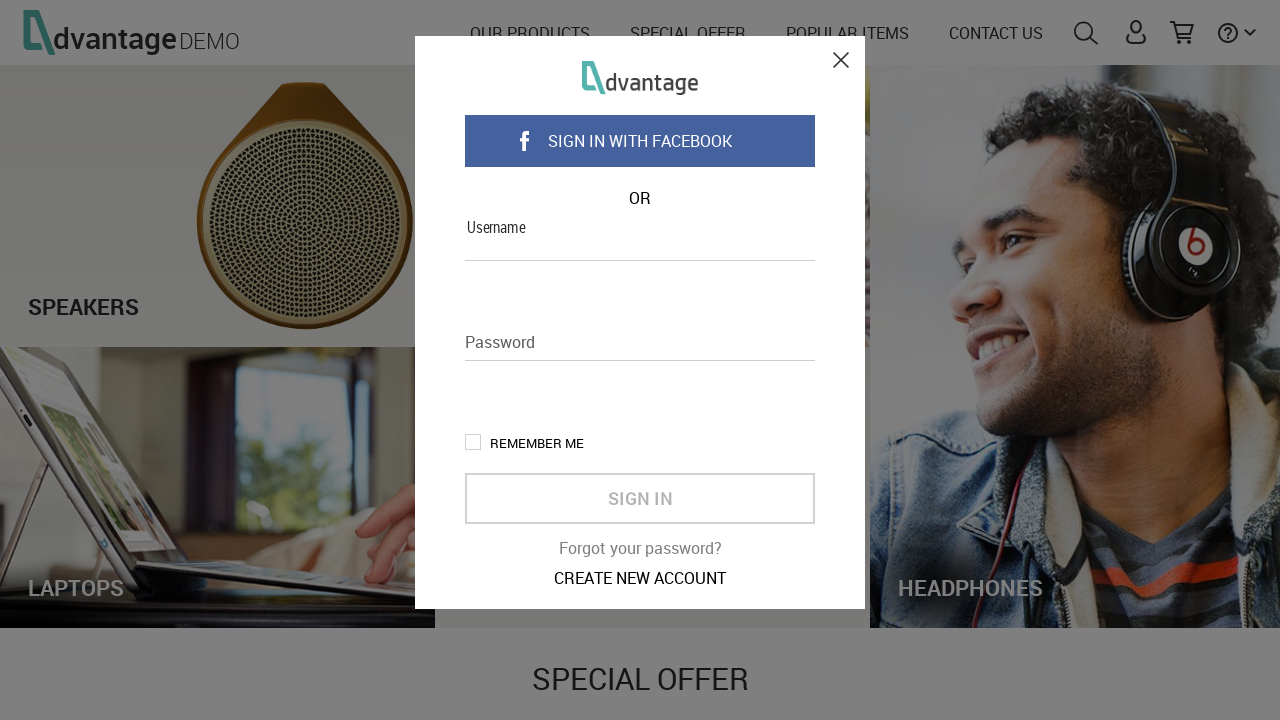

Checked username field enabled state: True
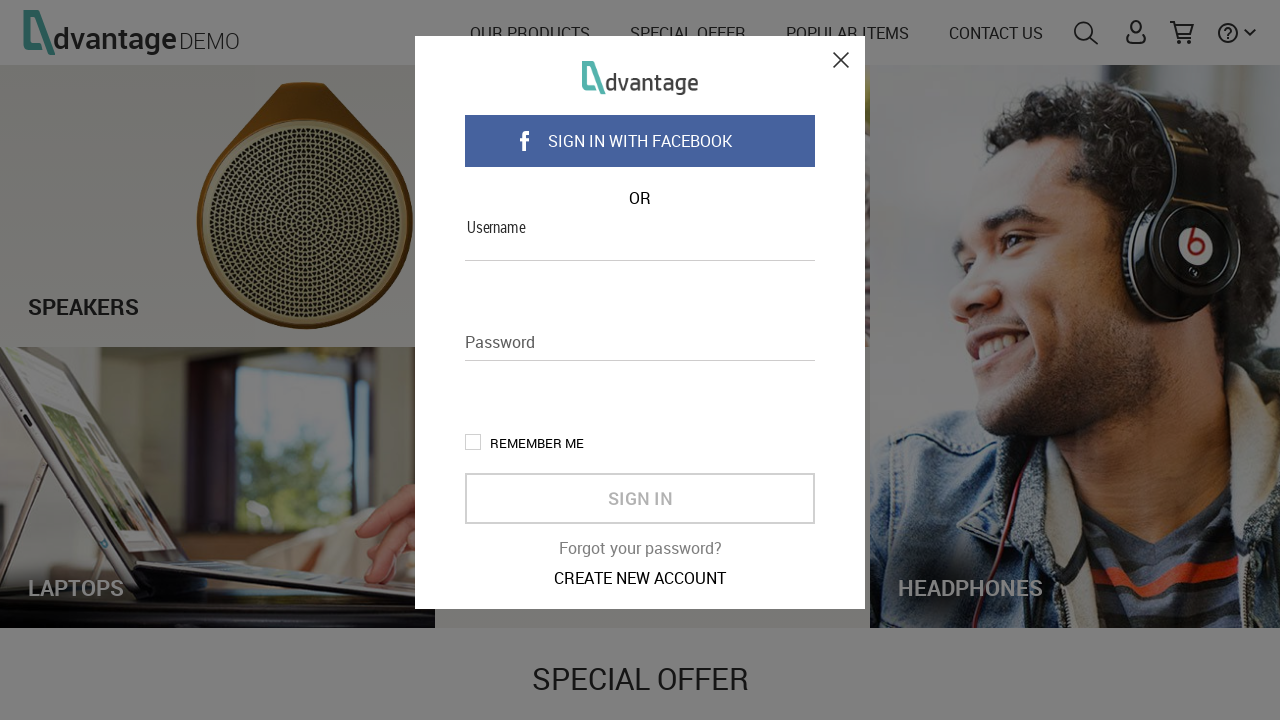

Navigated to Singapore Airlines booking page
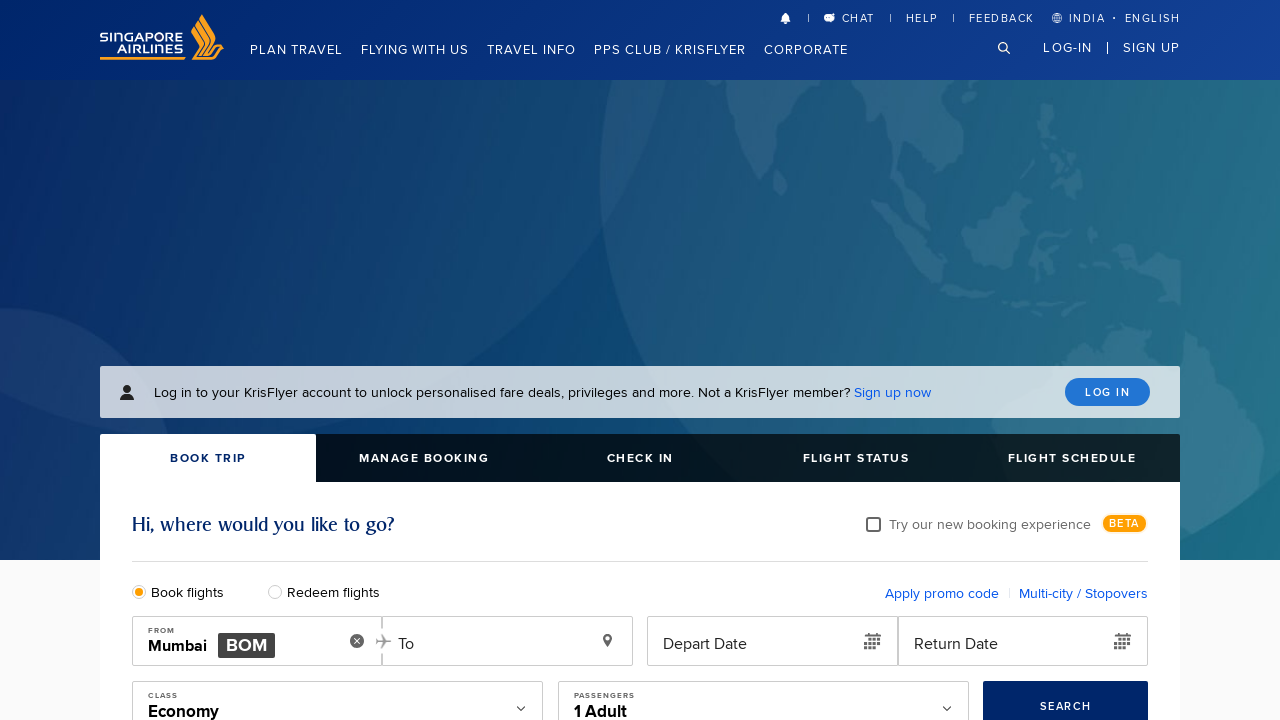

Waited for Singapore Airlines page to load
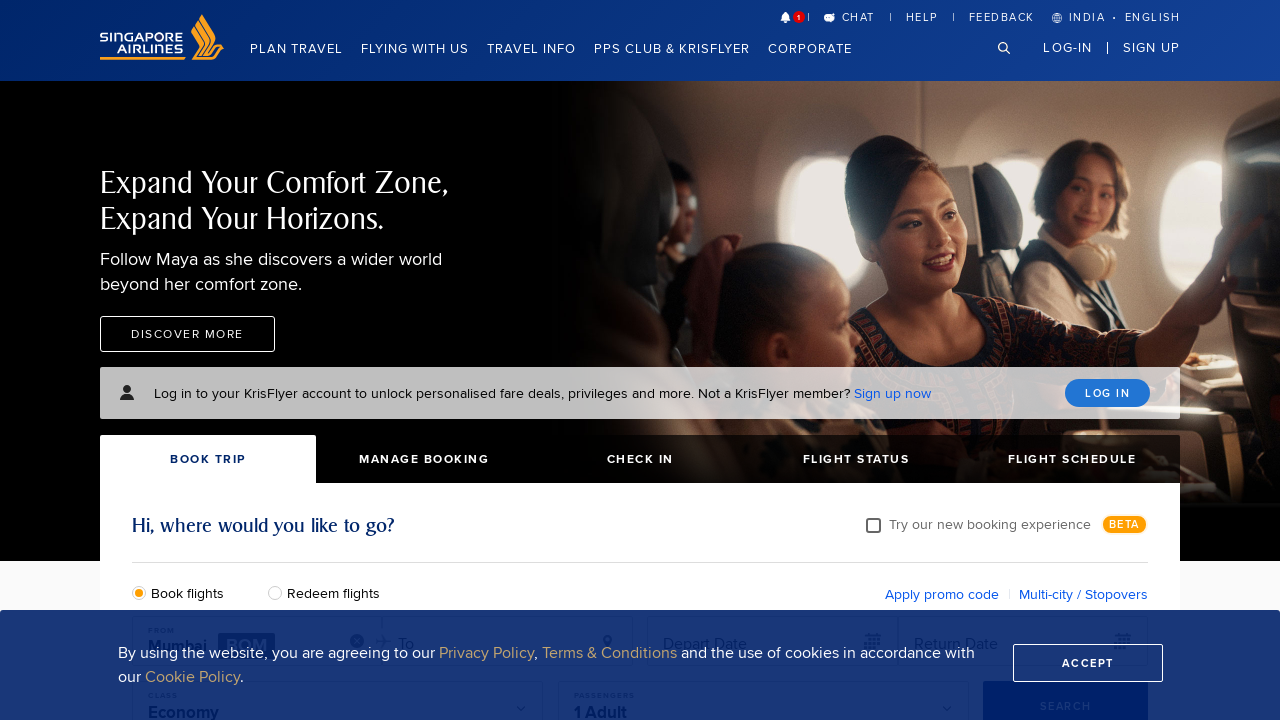

Located 'Book flights' radio button label
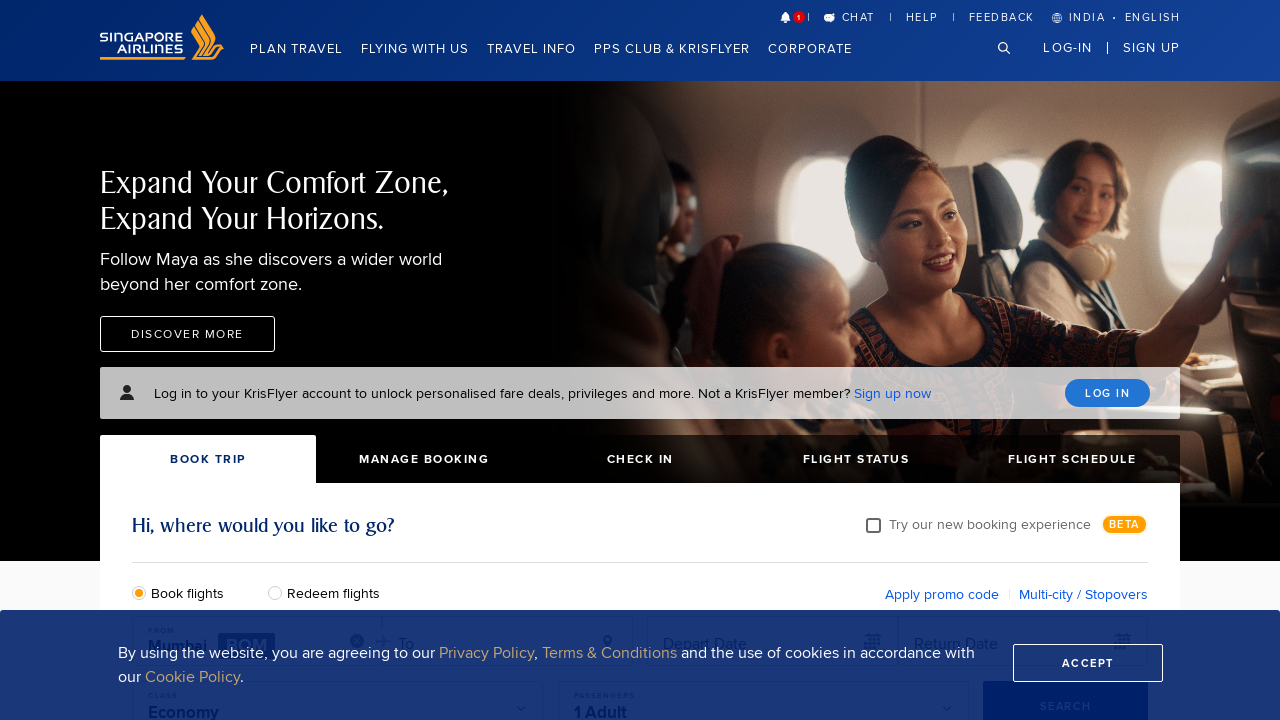

Located 'Redeem flights' radio button label
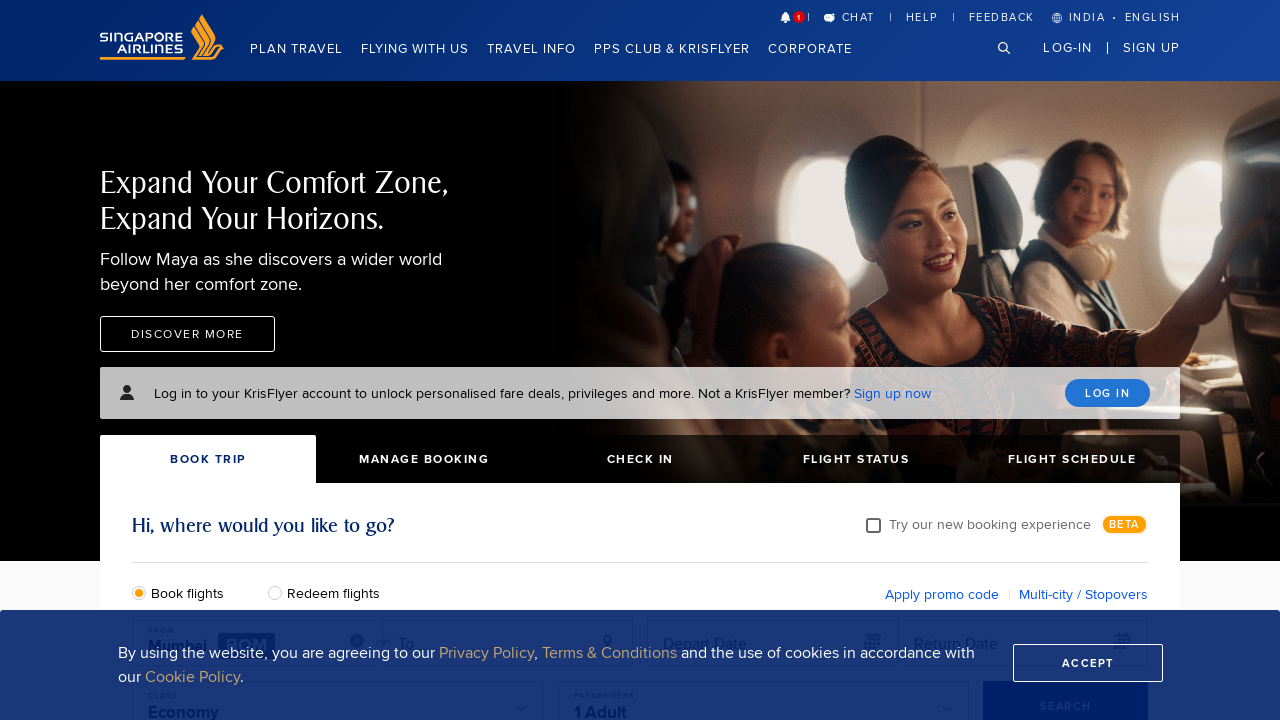

Located bookFlights input element
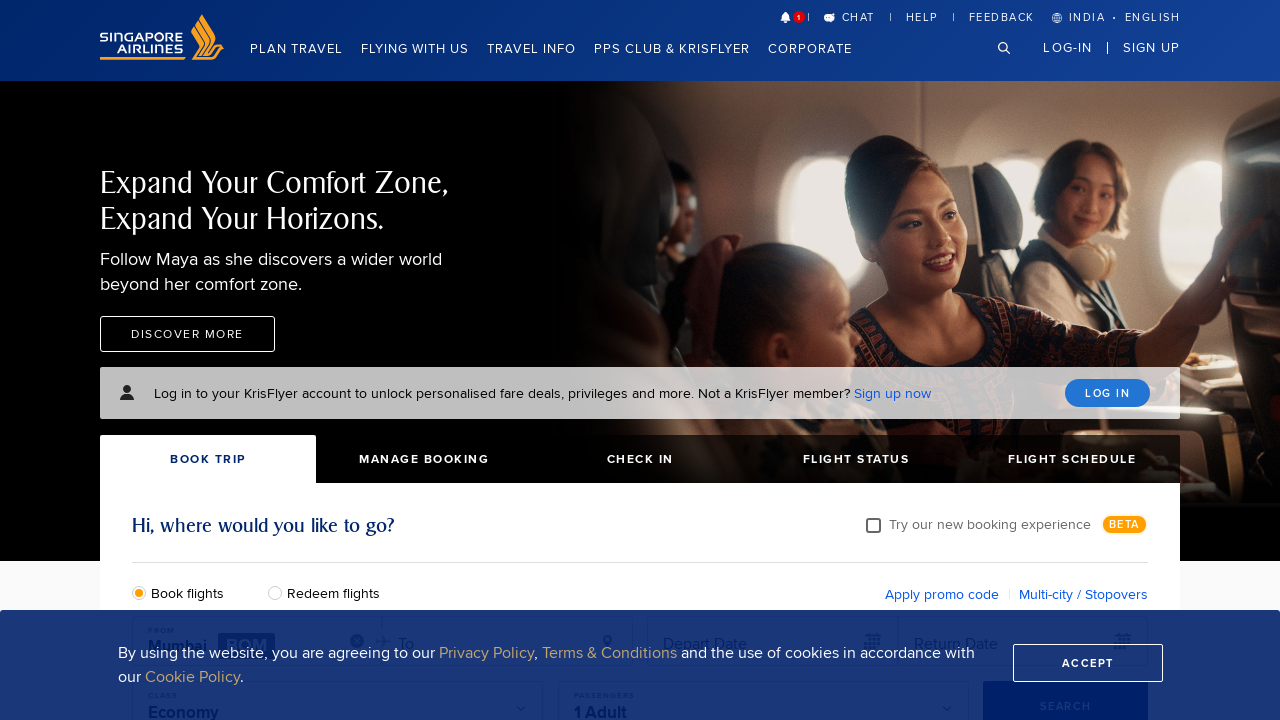

Located redeemFlights input element
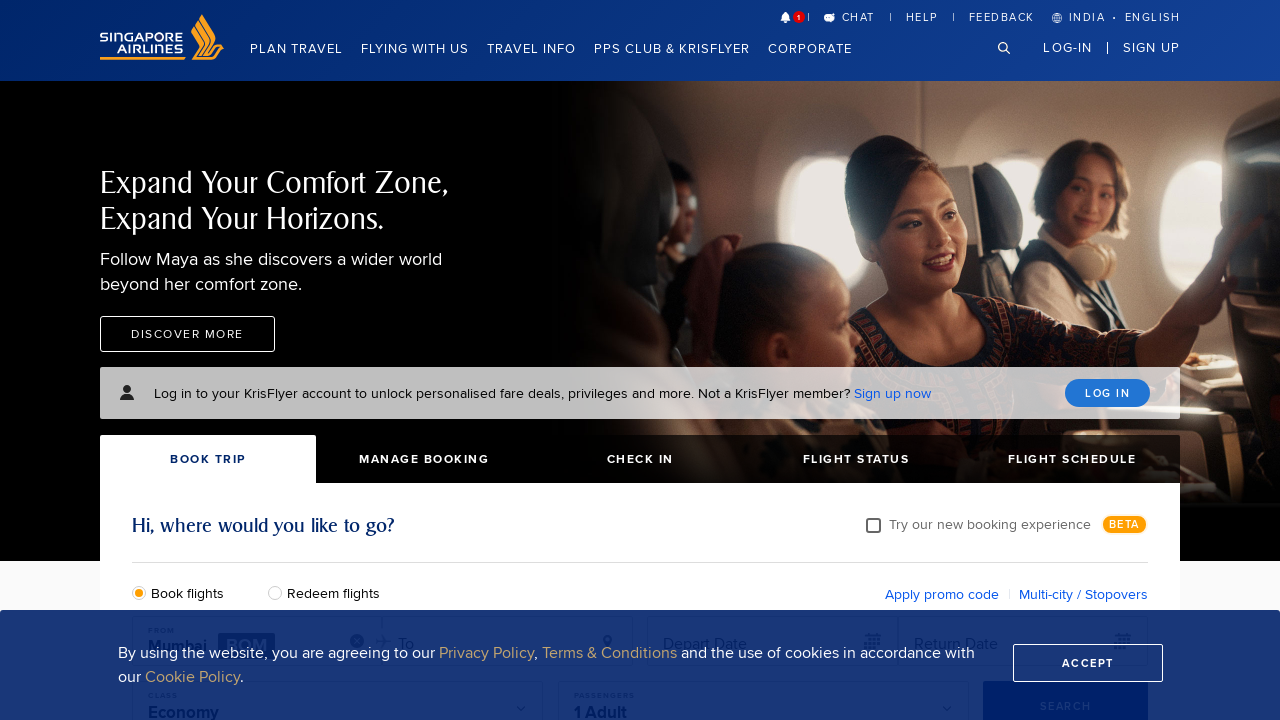

Checked 'Book flights' radio button selection state: True
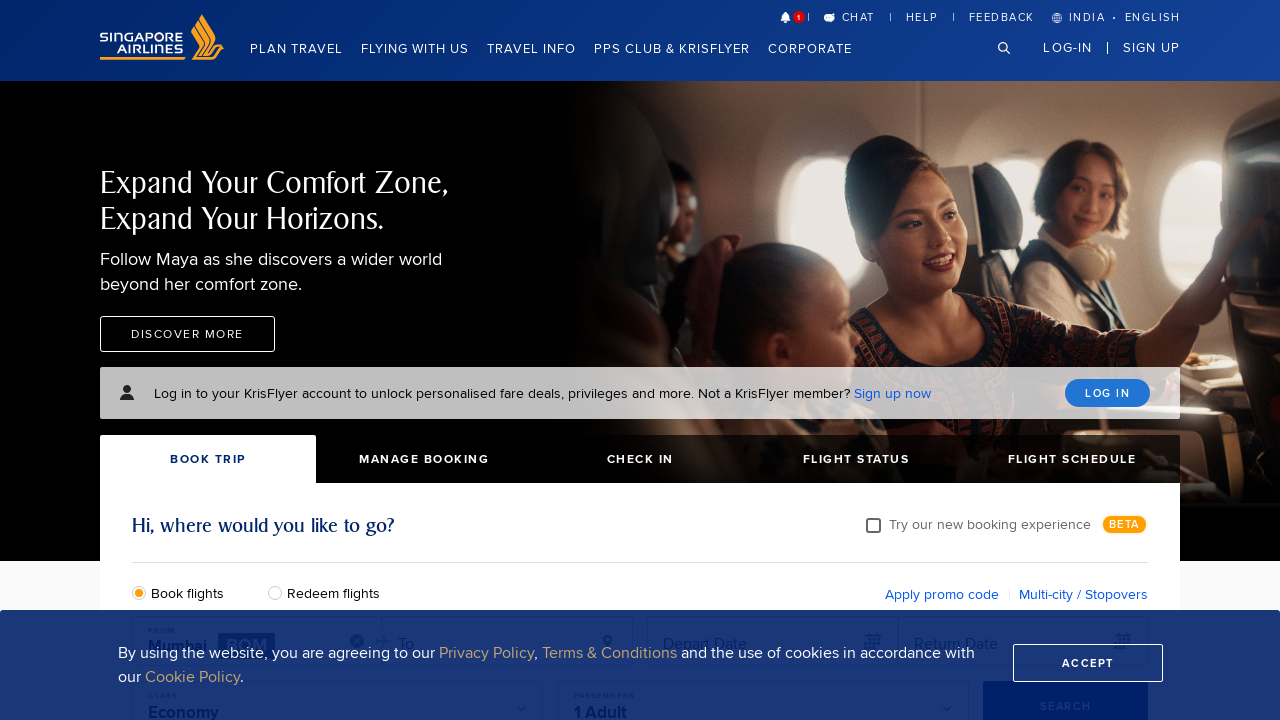

Checked 'Redeem flights' radio button selection state: False
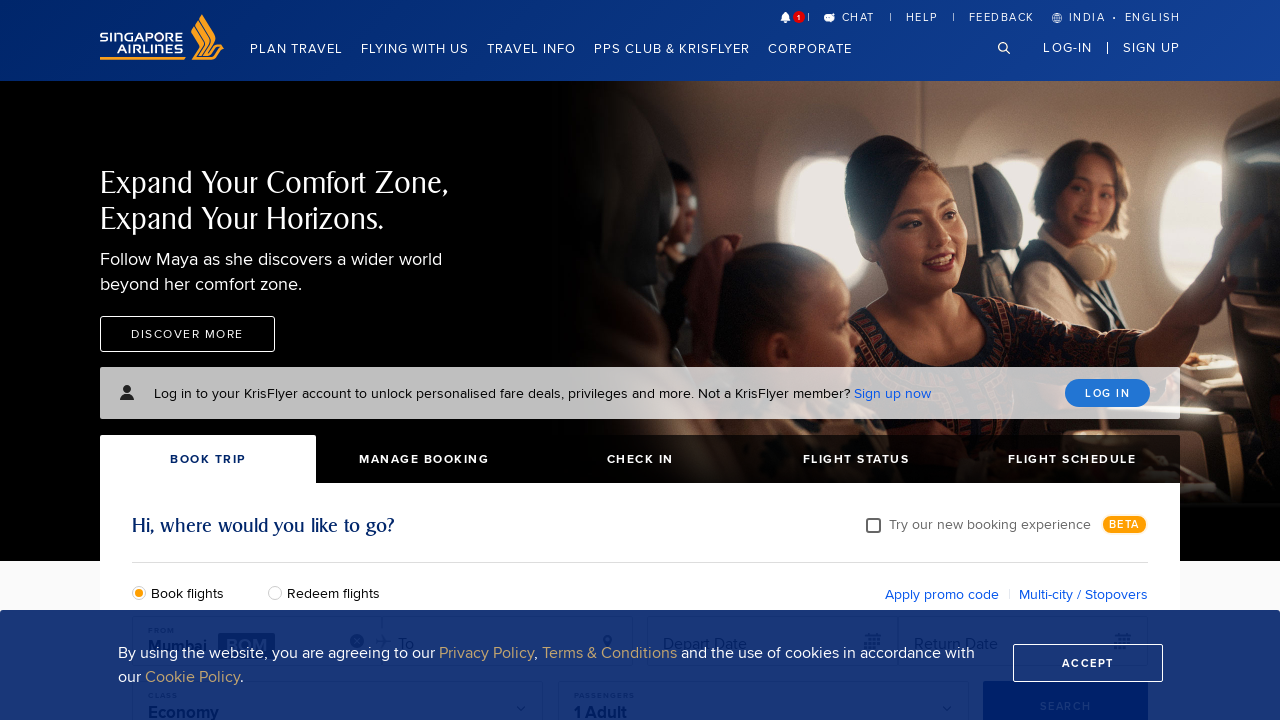

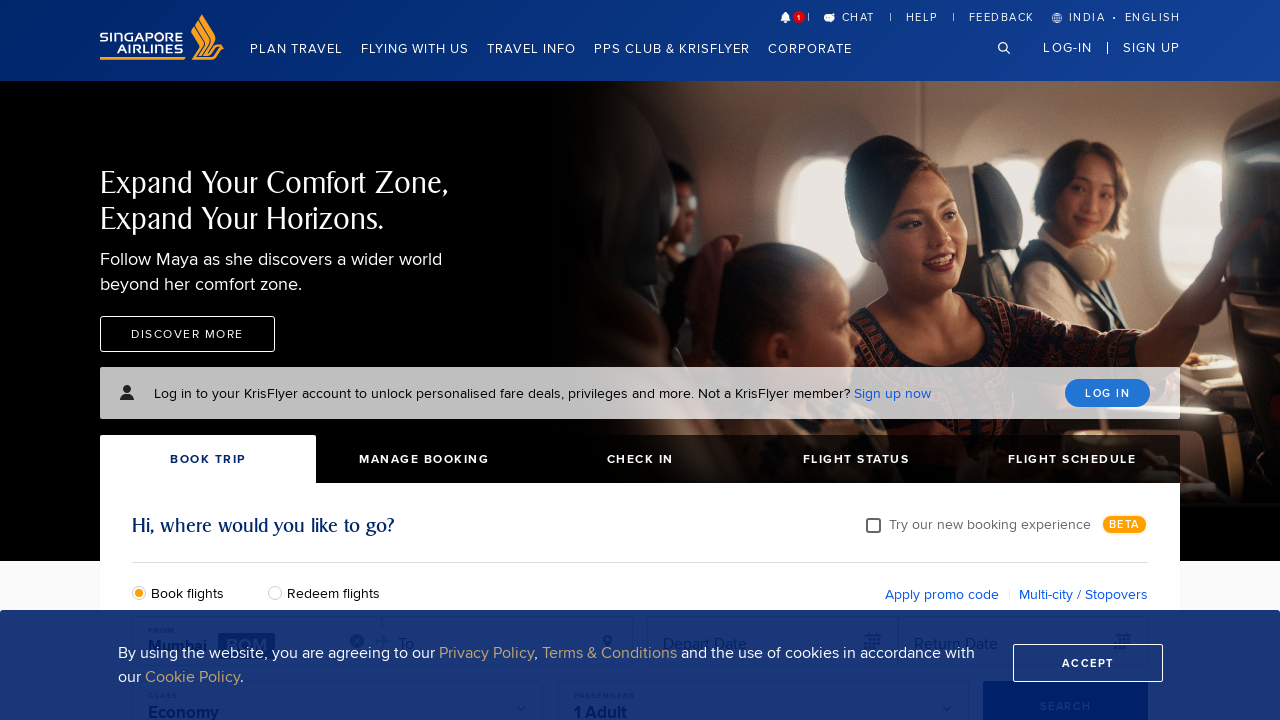